Tests double-click functionality on the DemoQA buttons page by performing a double-click action on a designated button element

Starting URL: https://demoqa.com/buttons

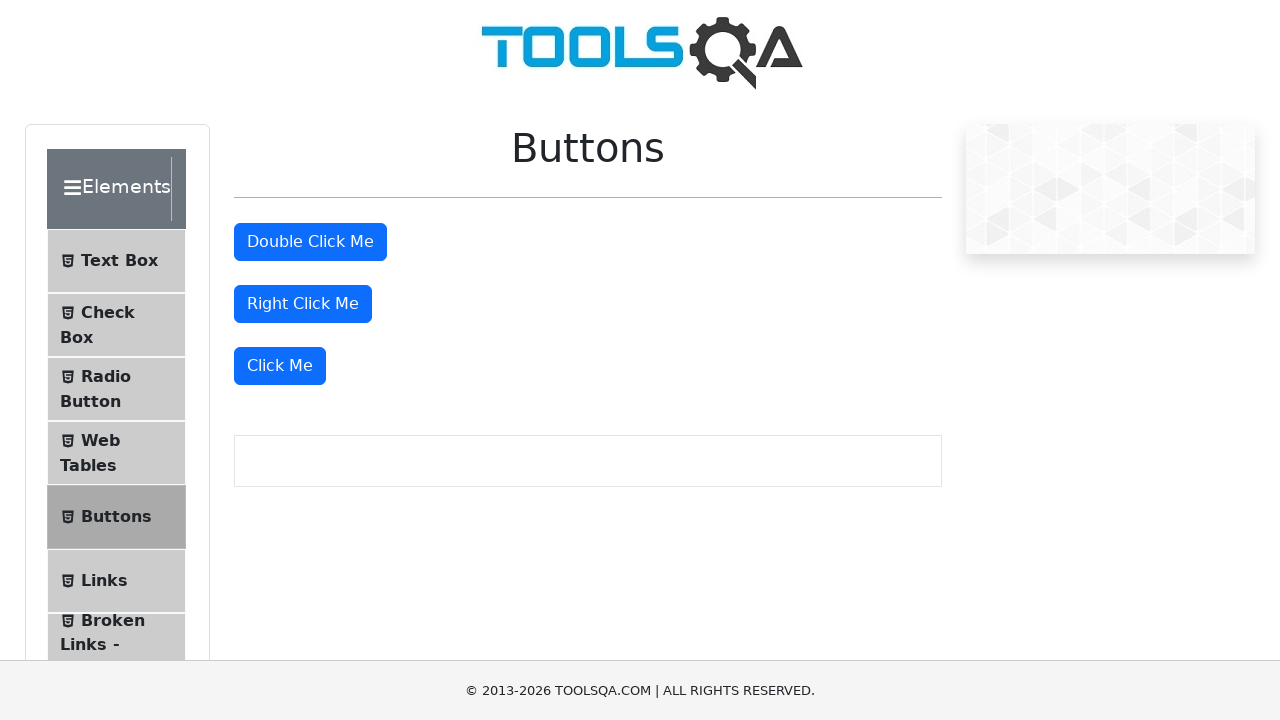

Waited for double-click button to become visible
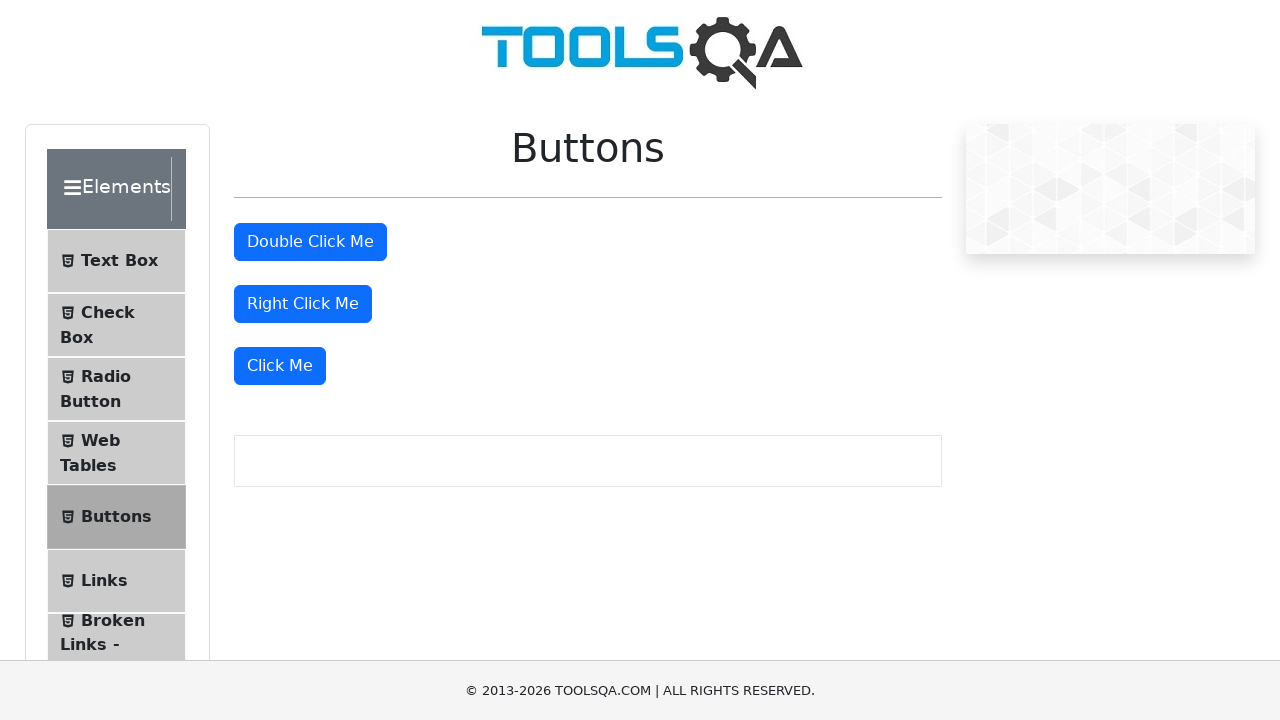

Performed double-click action on the button element at (310, 242) on #doubleClickBtn
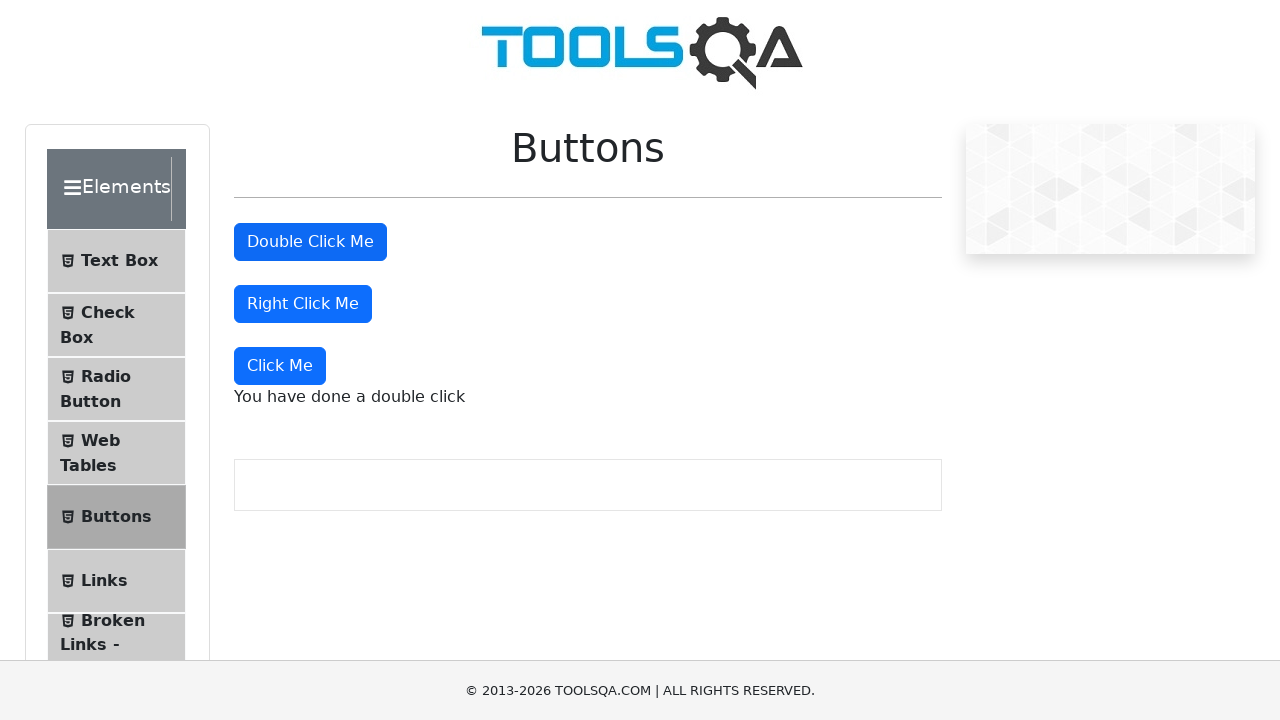

Verified double-click action completed by waiting for confirmation message
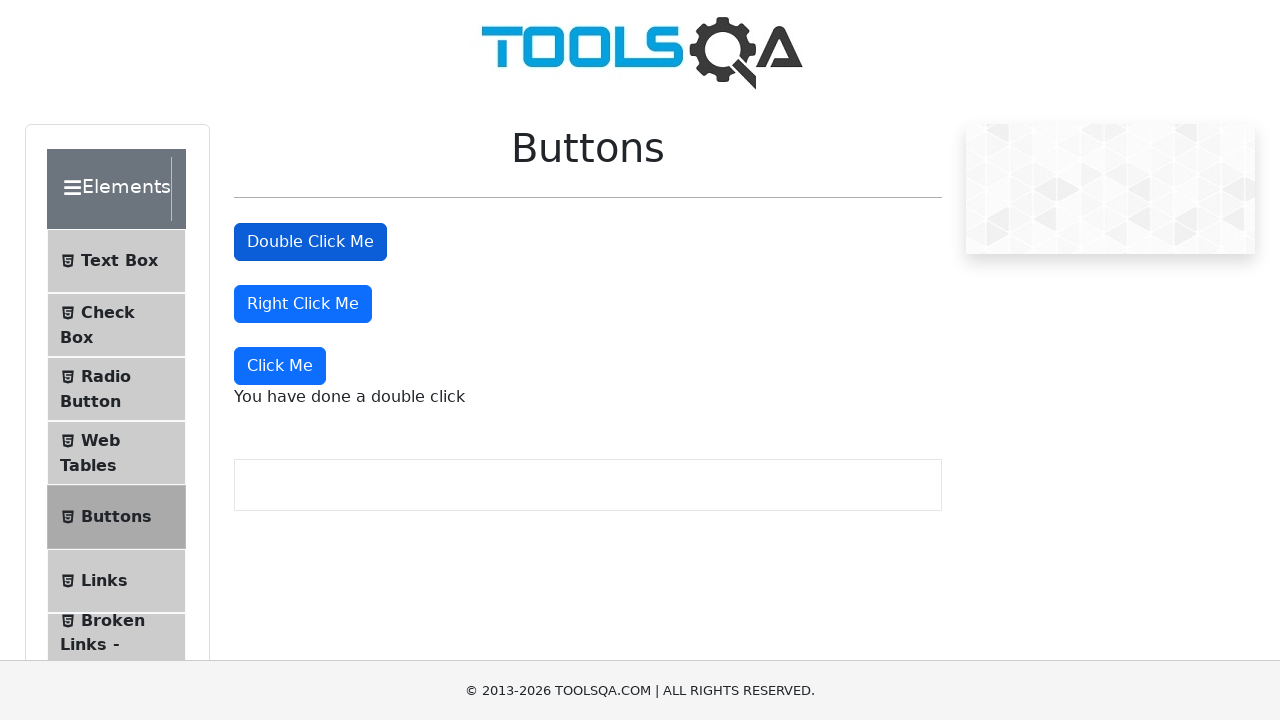

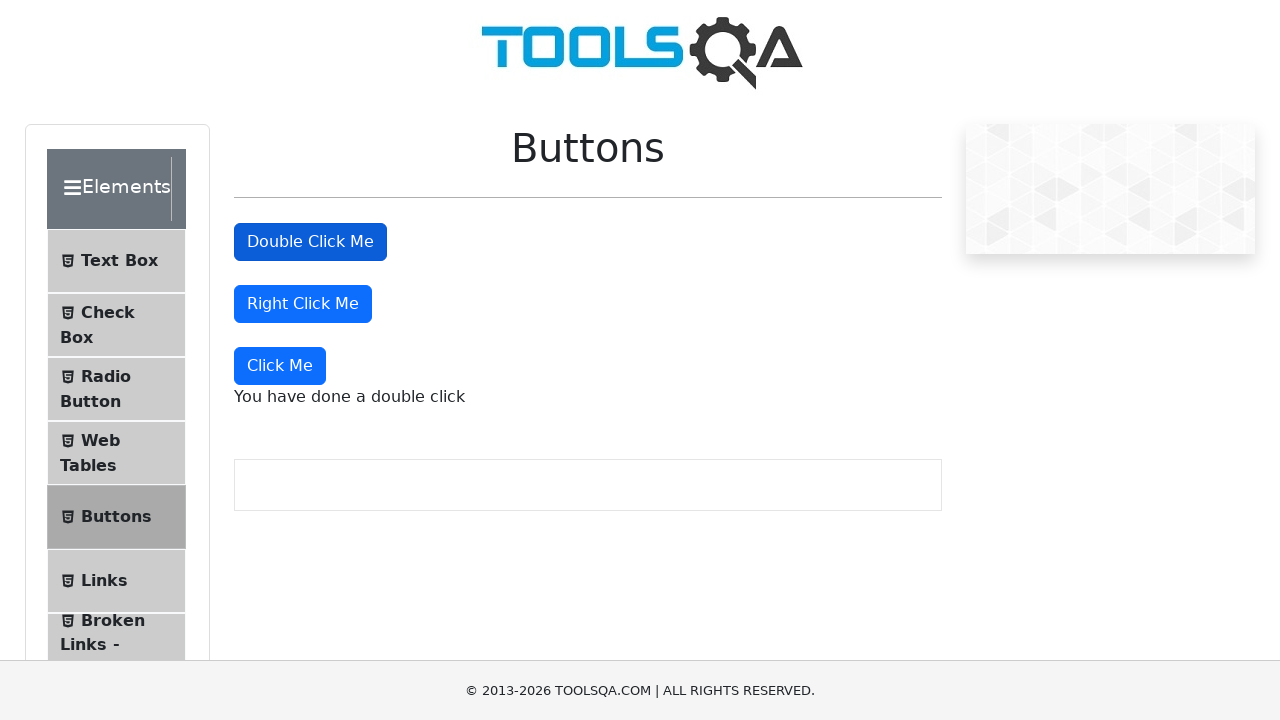